Tests drag and drop functionality by navigating to the drag and drop exercise page and performing multiple drag and drop operations to switch columns

Starting URL: http://the-internet.herokuapp.com

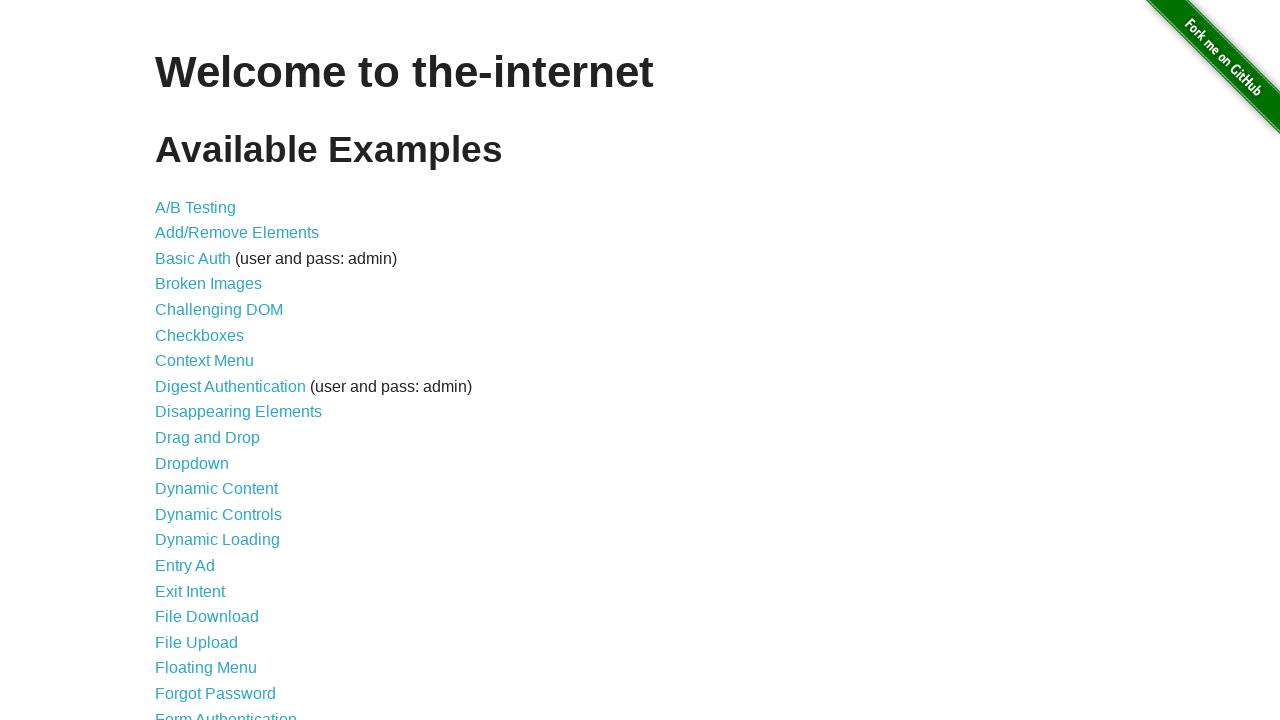

Clicked 'Drag and Drop' link to navigate to the exercise page at (208, 438) on text=Drag and Drop
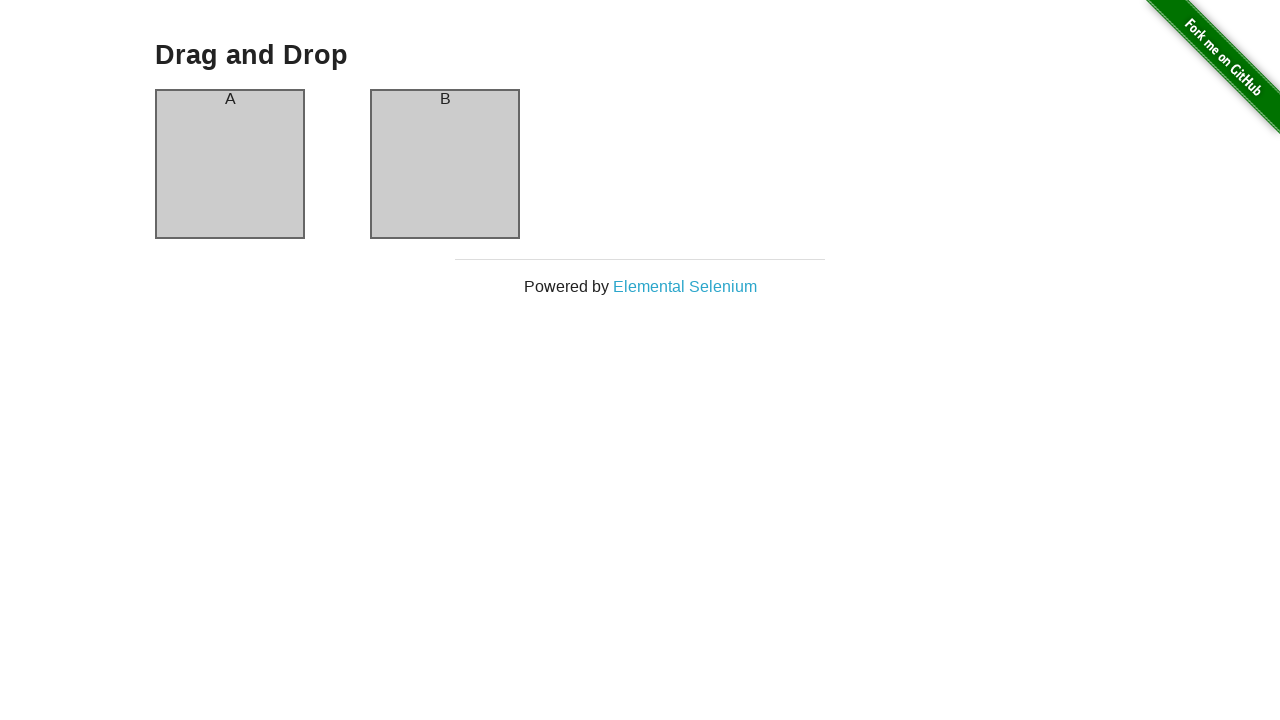

Waited for column-a element to be visible
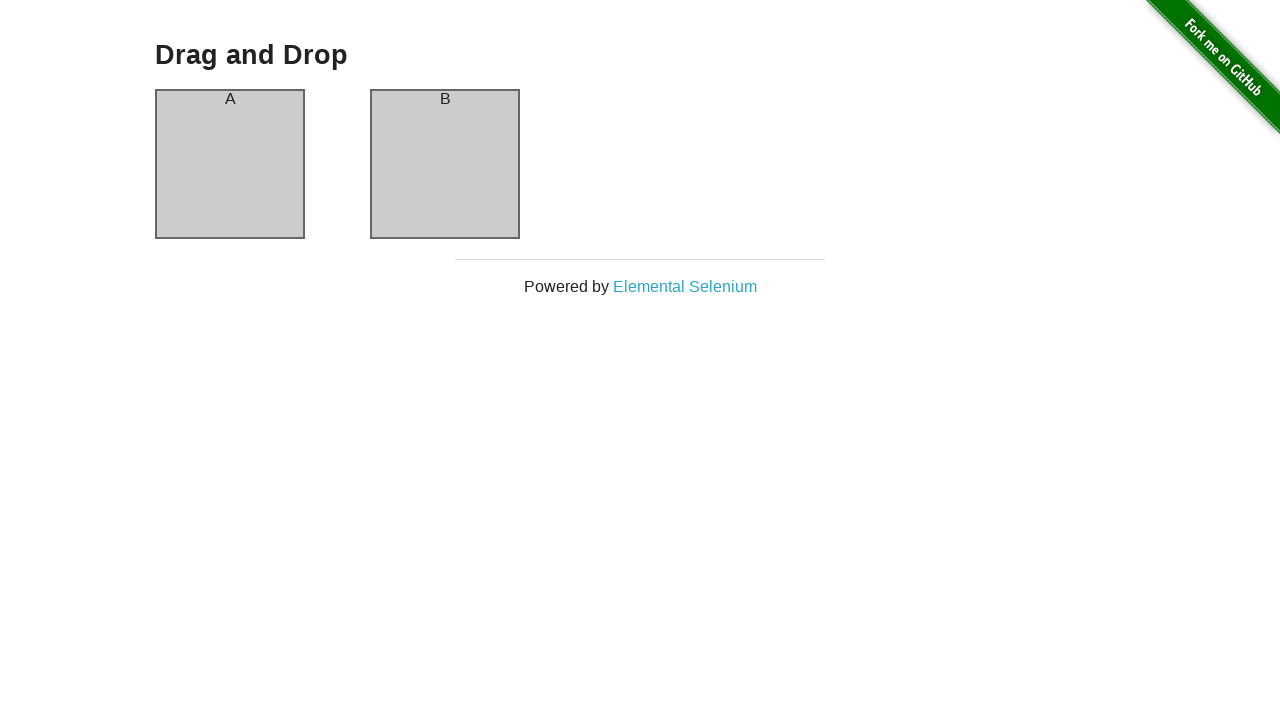

Waited for column-b element to be visible
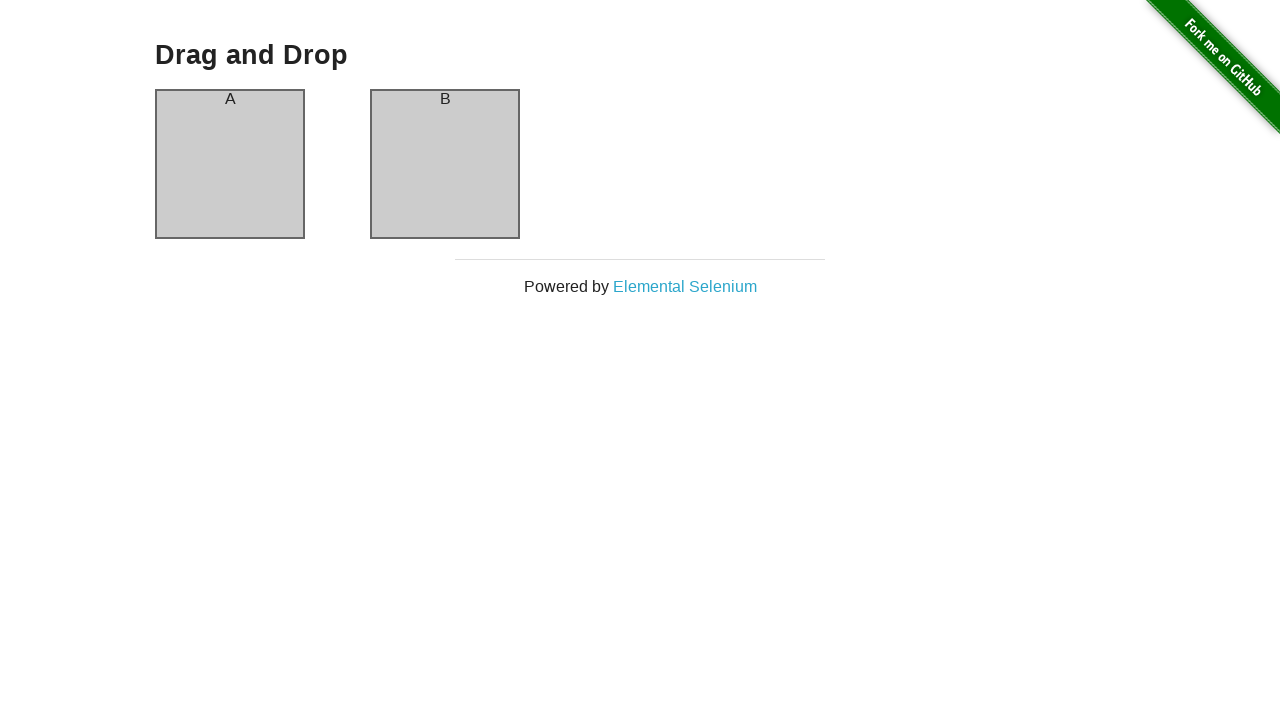

Performed drag and drop operation 1 of 3: dragged column-a to column-b at (445, 164)
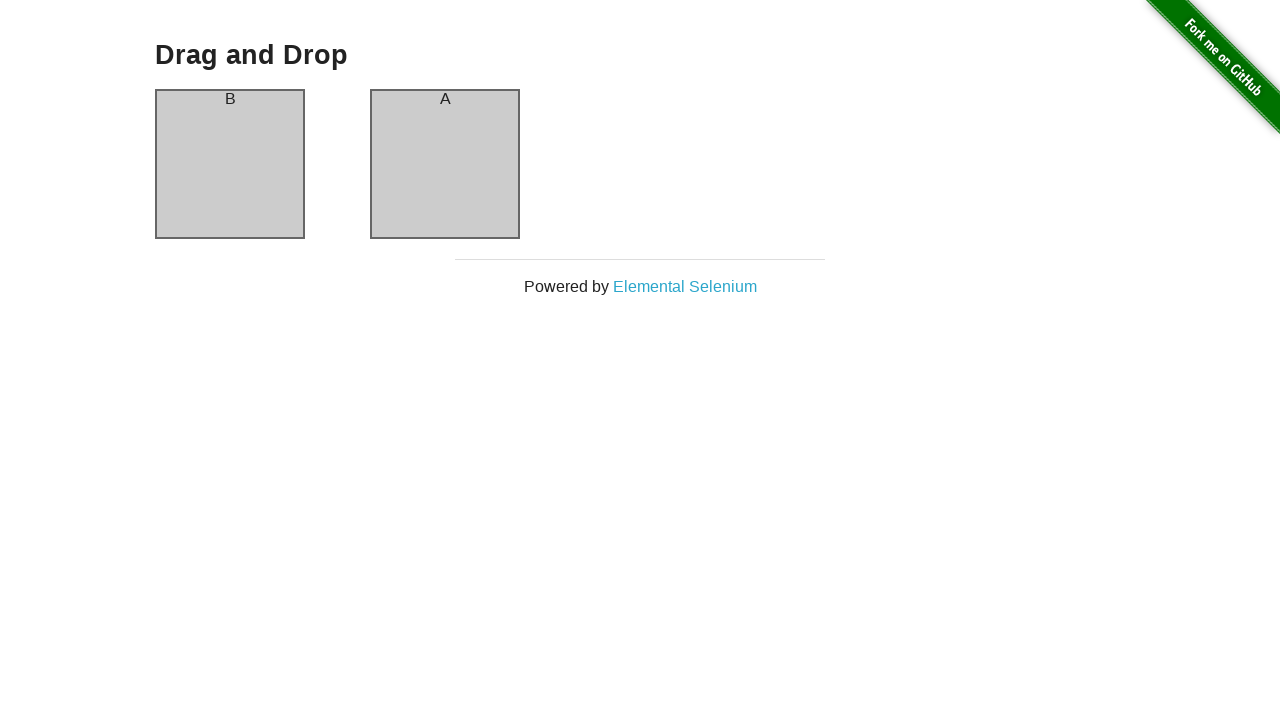

Performed drag and drop operation 2 of 3: dragged column-a to column-b at (445, 164)
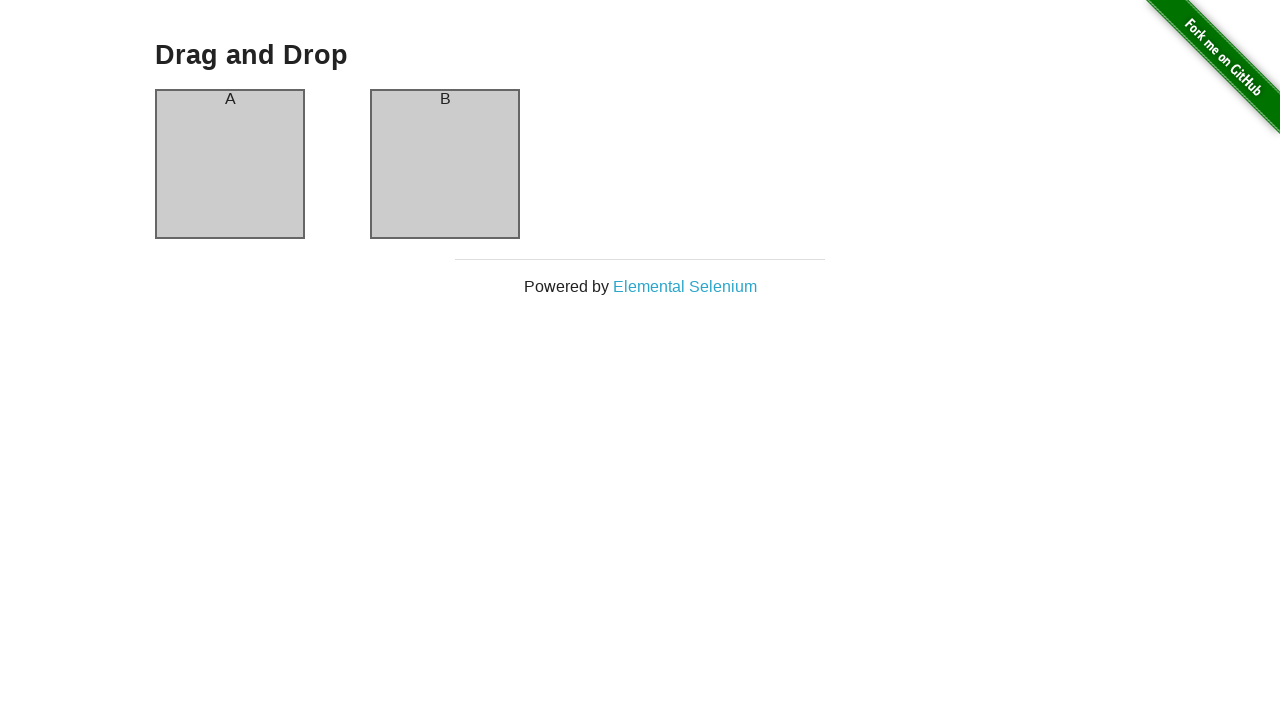

Performed drag and drop operation 3 of 3: dragged column-a to column-b at (445, 164)
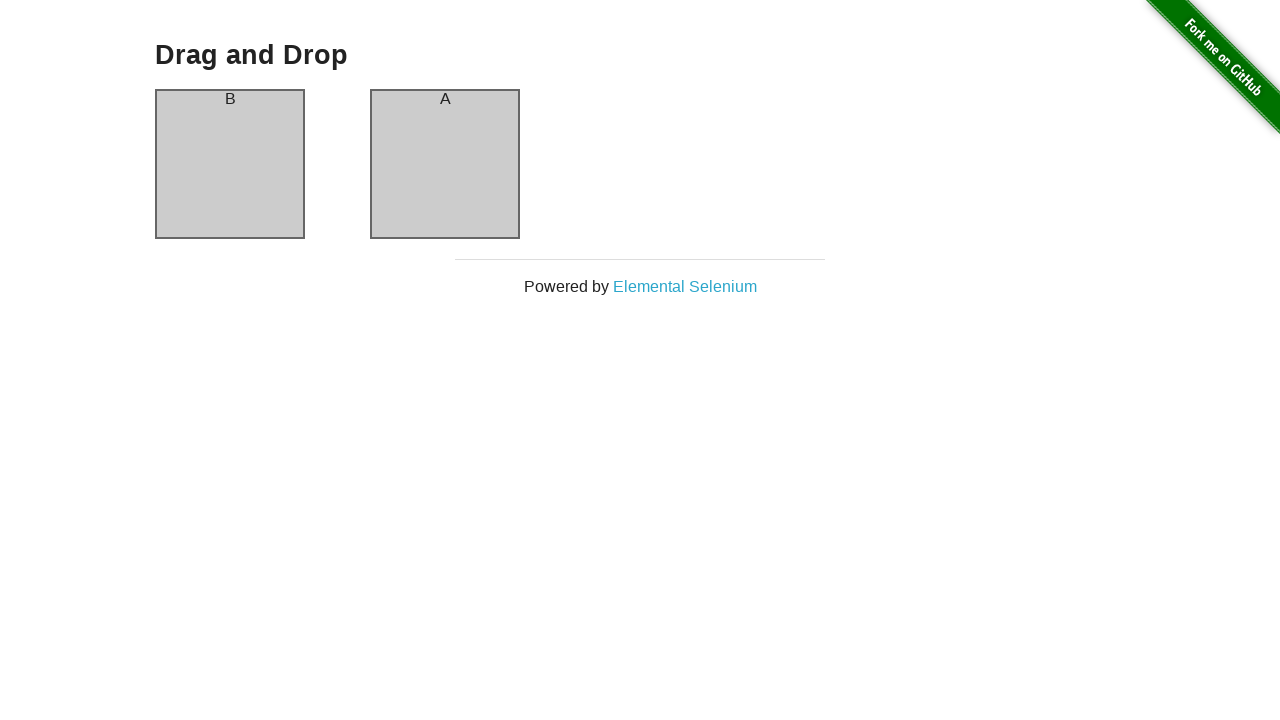

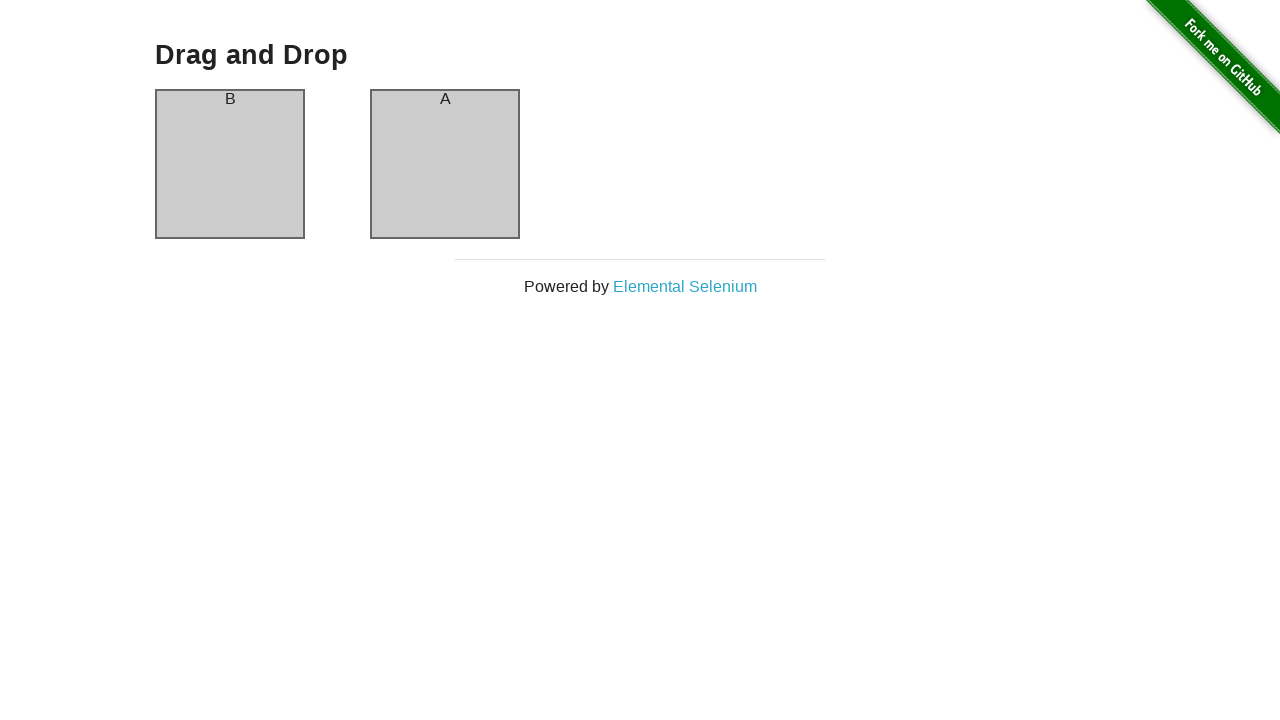